Tests infinite scroll functionality by scrolling down the page for a period of time

Starting URL: http://the-internet.herokuapp.com/infinite_scroll

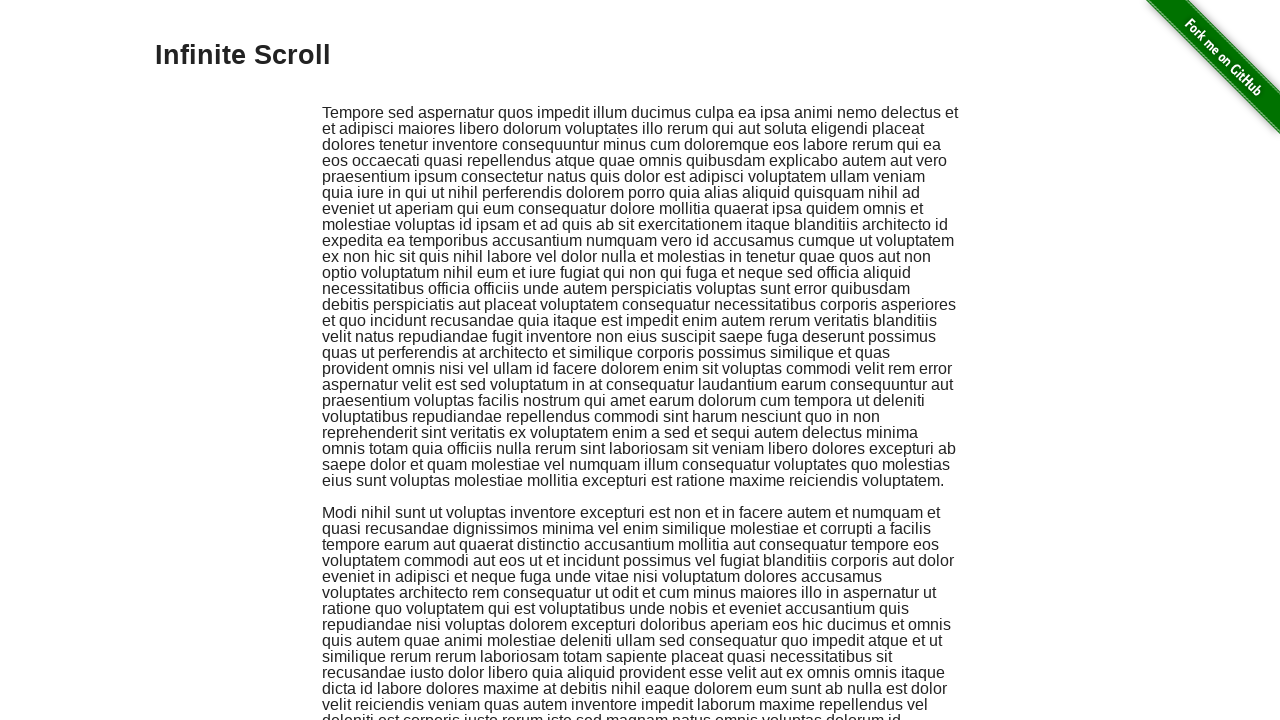

Pressed End key to scroll down the page
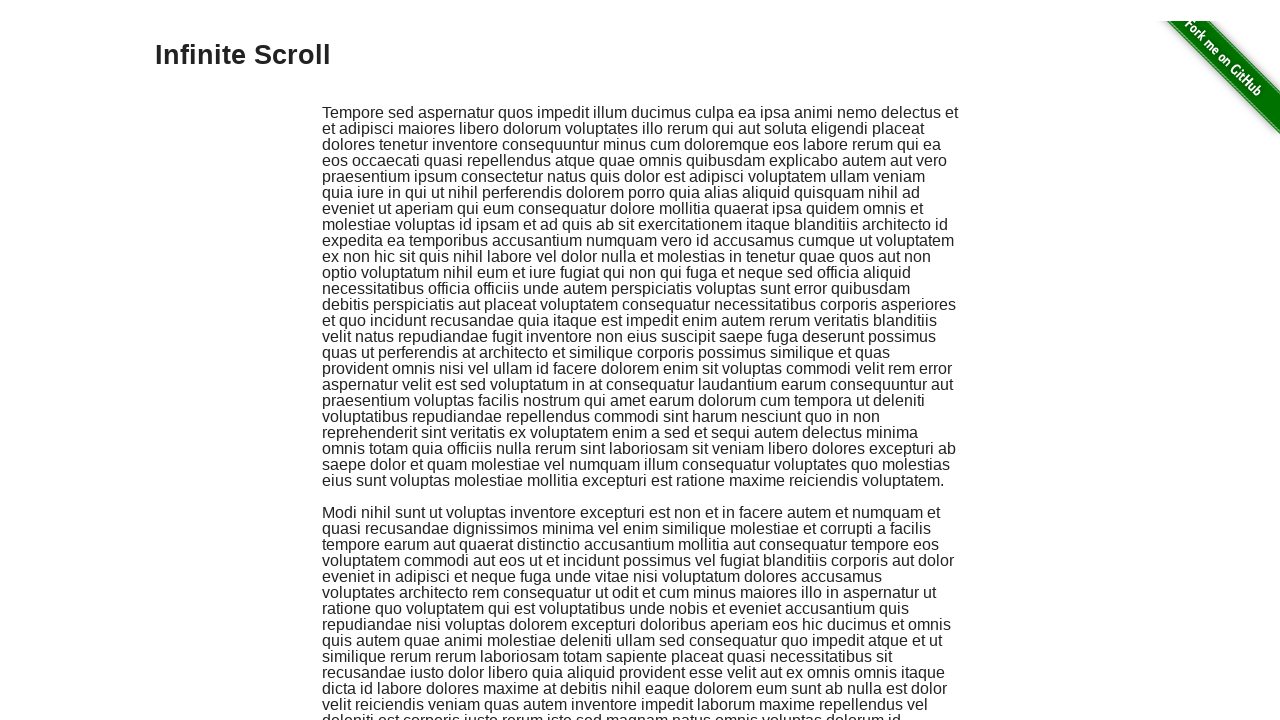

Waited 500ms for new content to load via infinite scroll
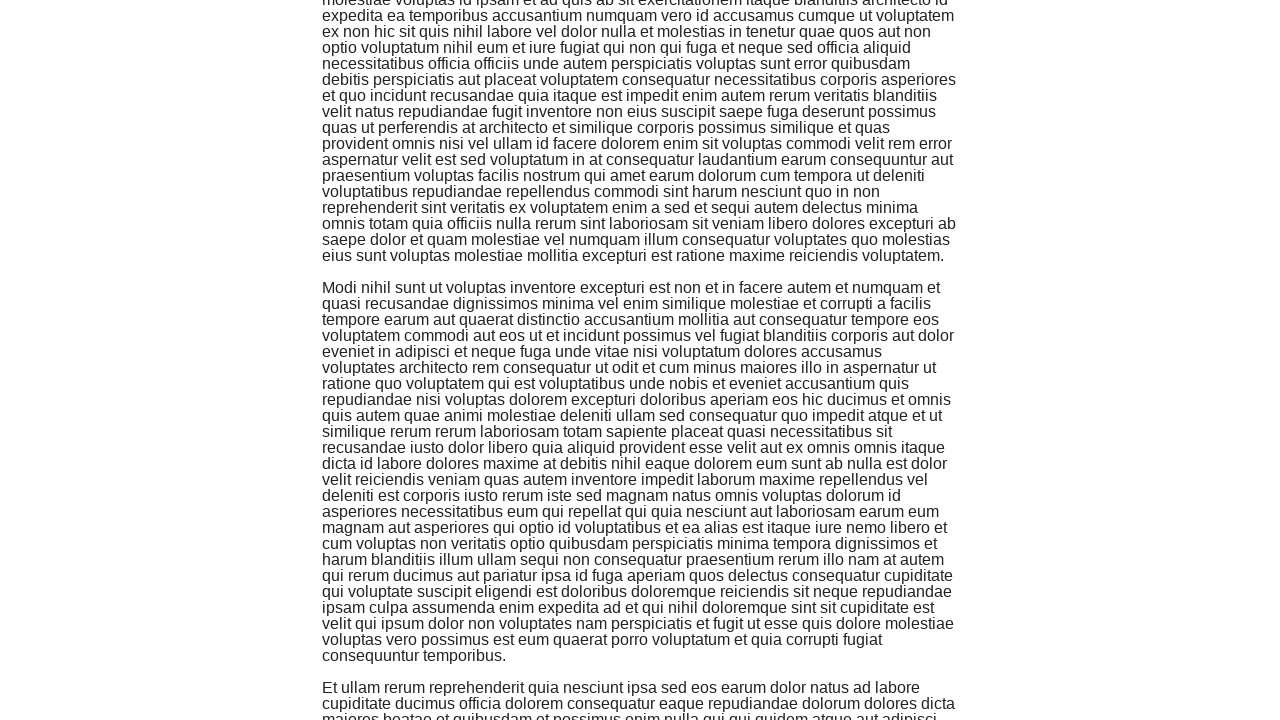

Pressed End key to scroll down the page
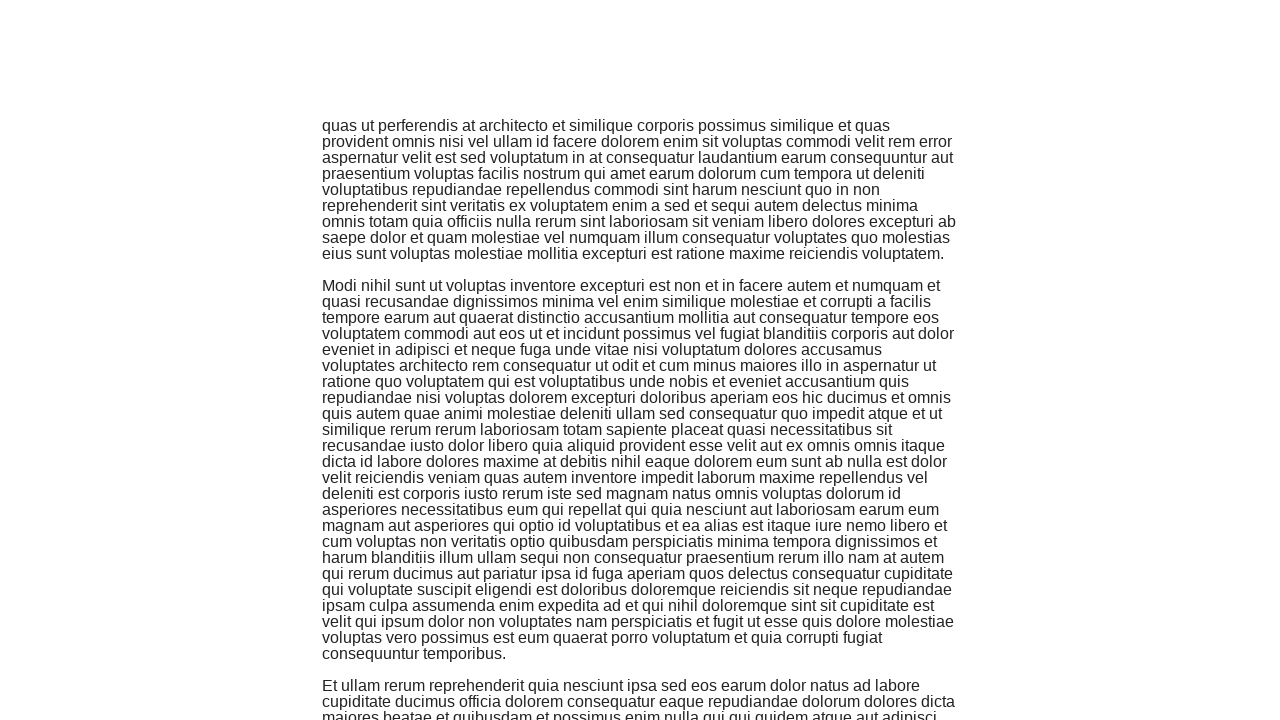

Waited 500ms for new content to load via infinite scroll
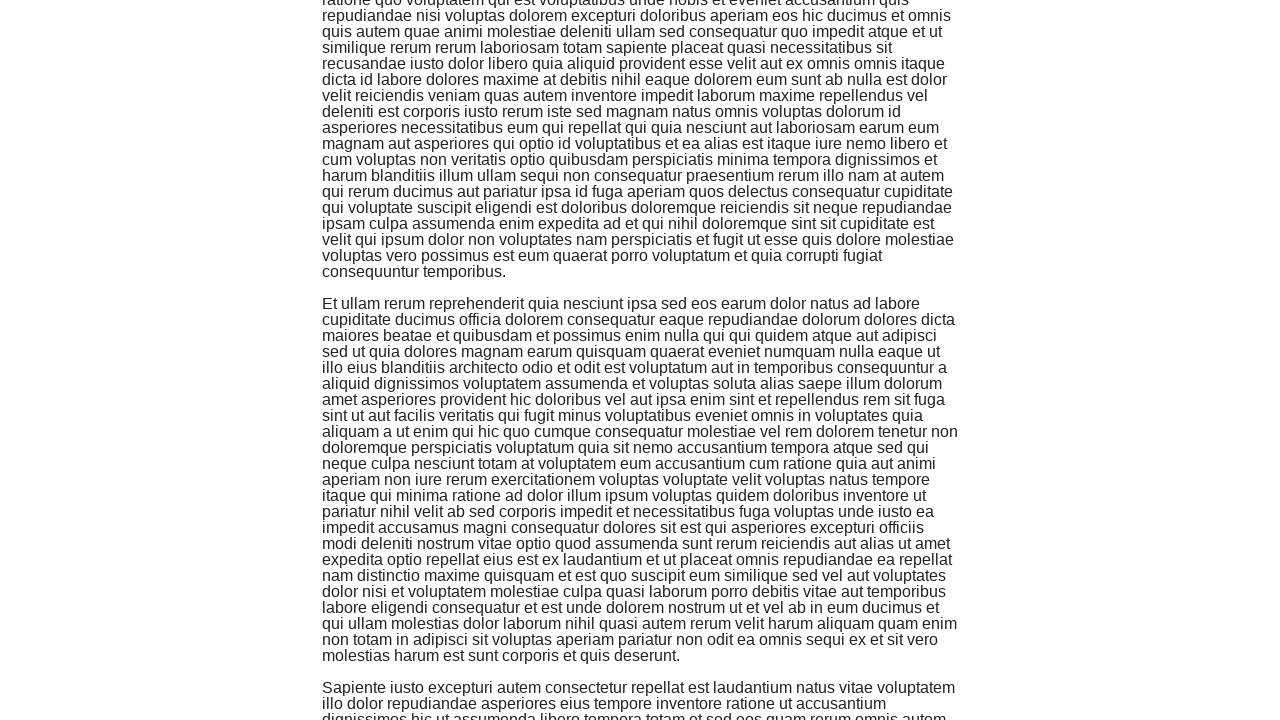

Pressed End key to scroll down the page
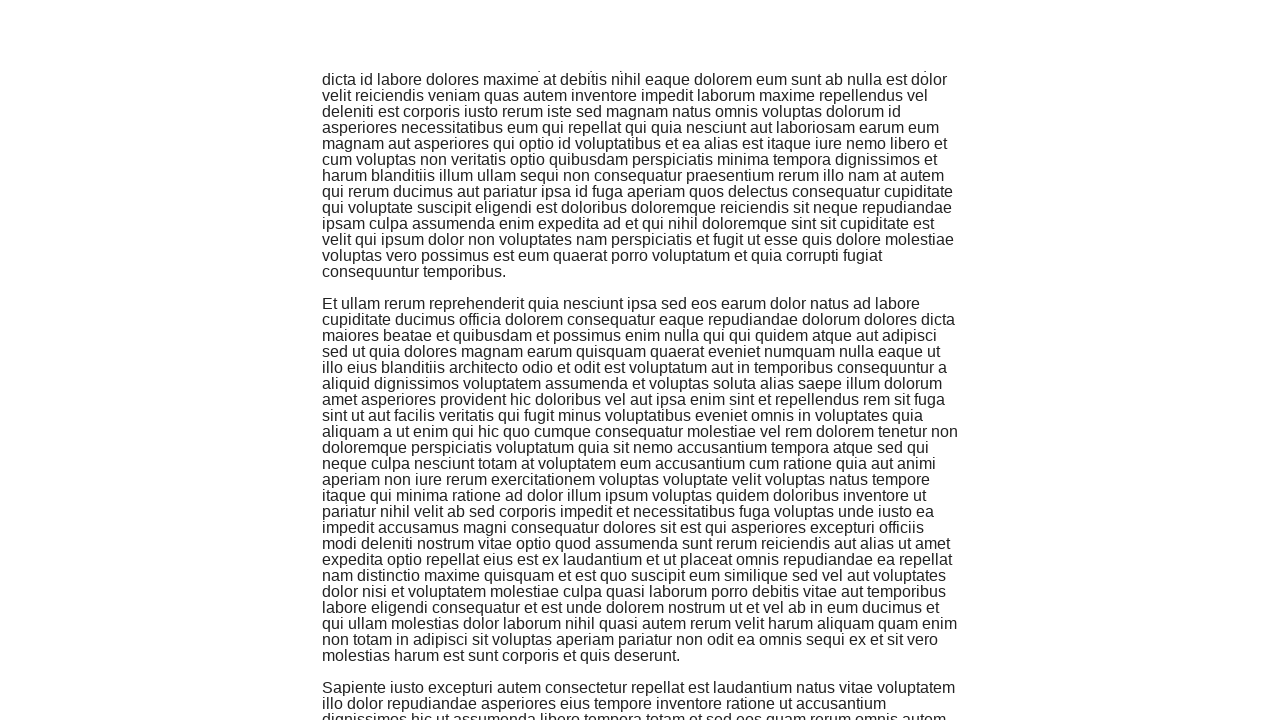

Waited 500ms for new content to load via infinite scroll
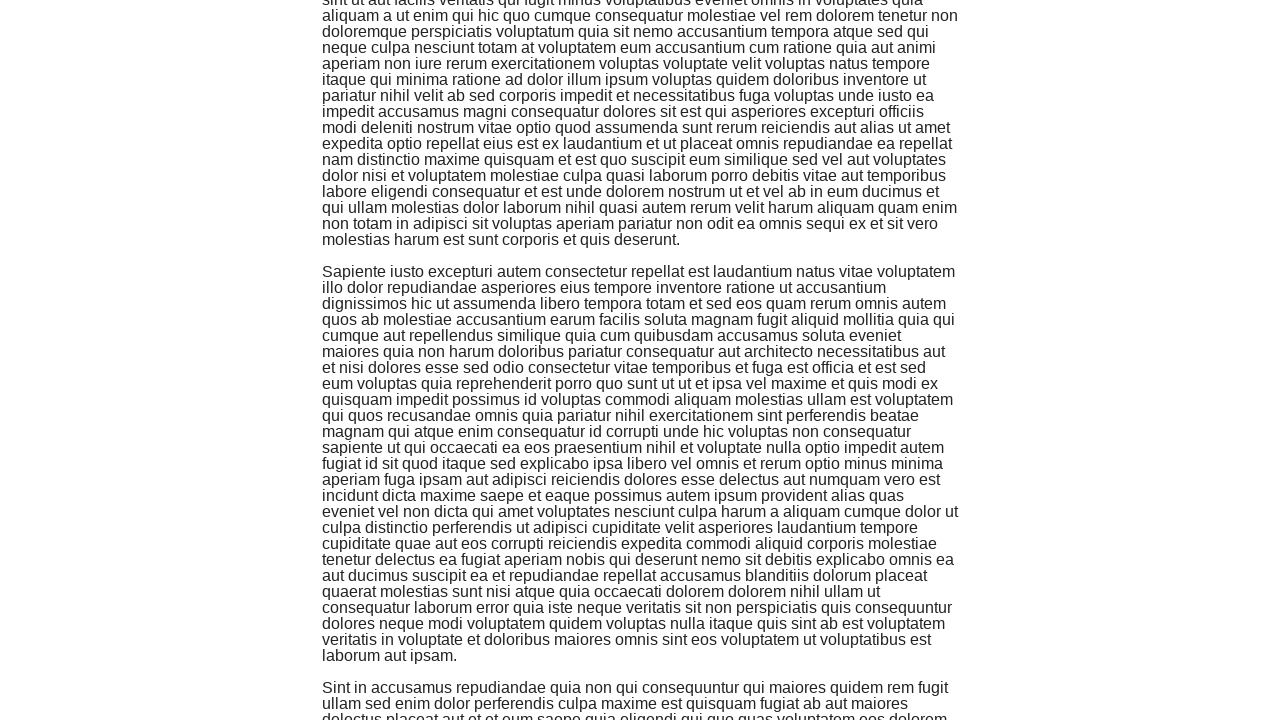

Pressed End key to scroll down the page
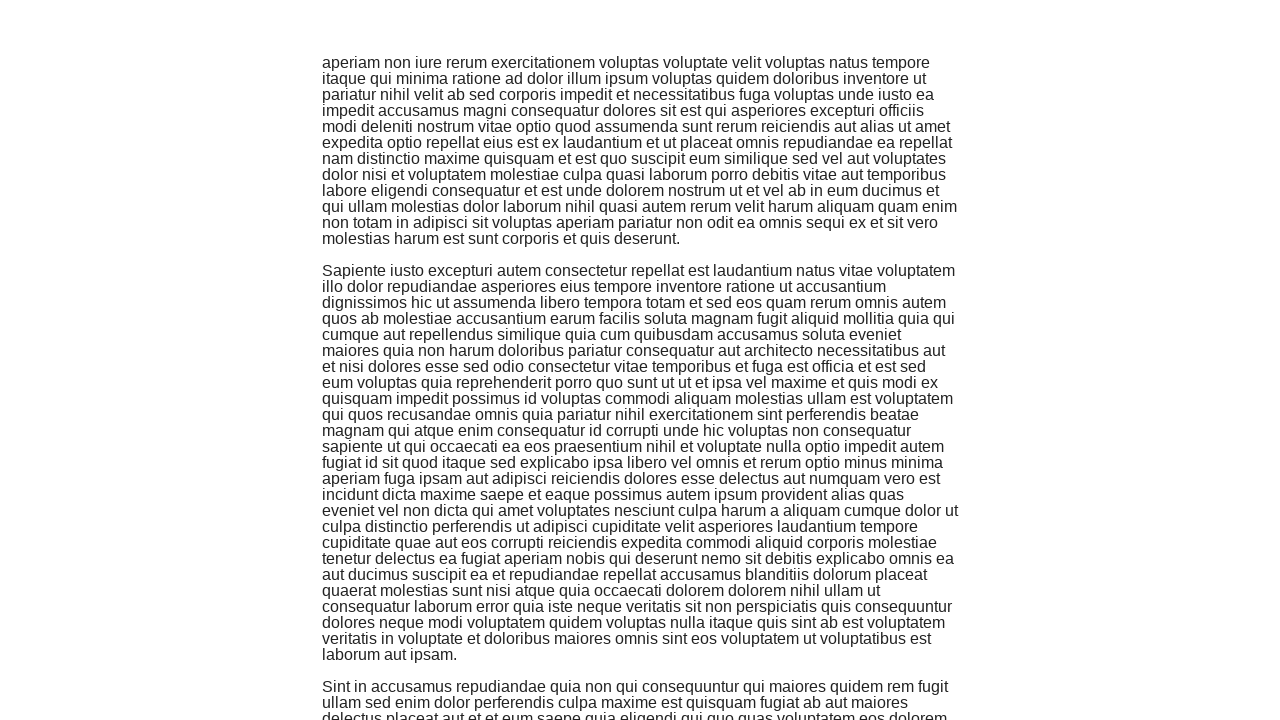

Waited 500ms for new content to load via infinite scroll
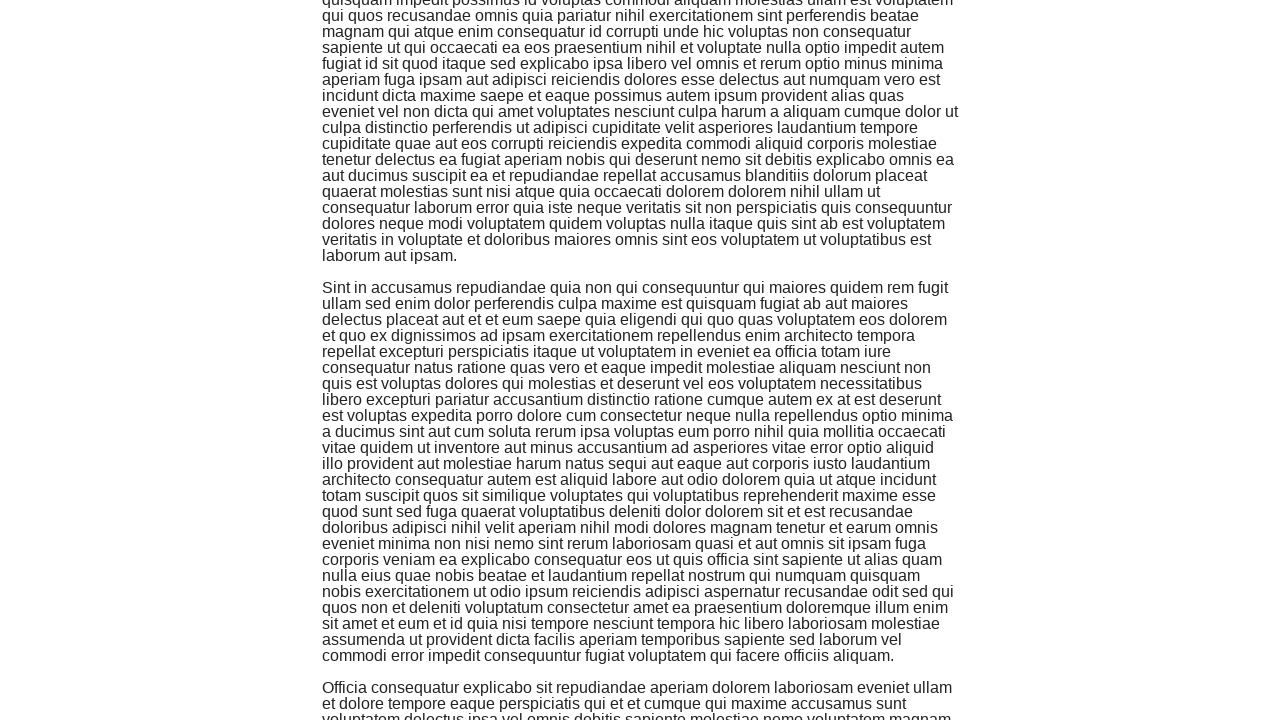

Pressed End key to scroll down the page
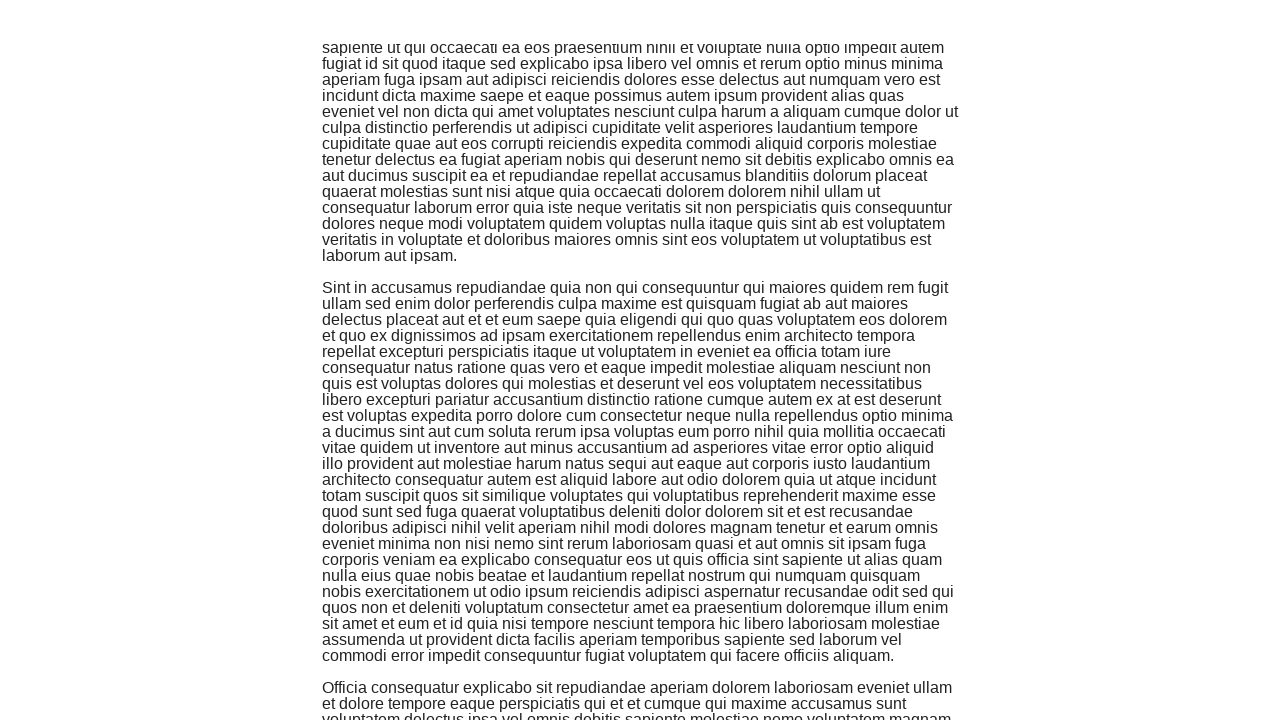

Waited 500ms for new content to load via infinite scroll
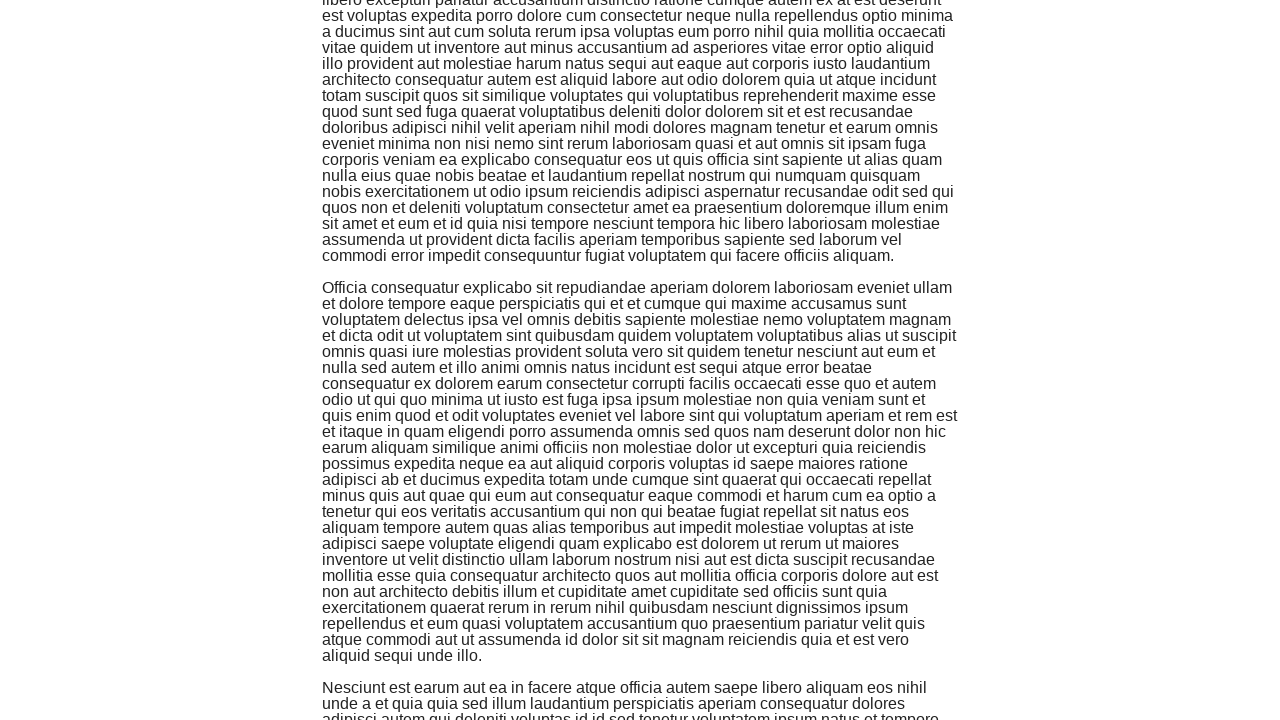

Pressed End key to scroll down the page
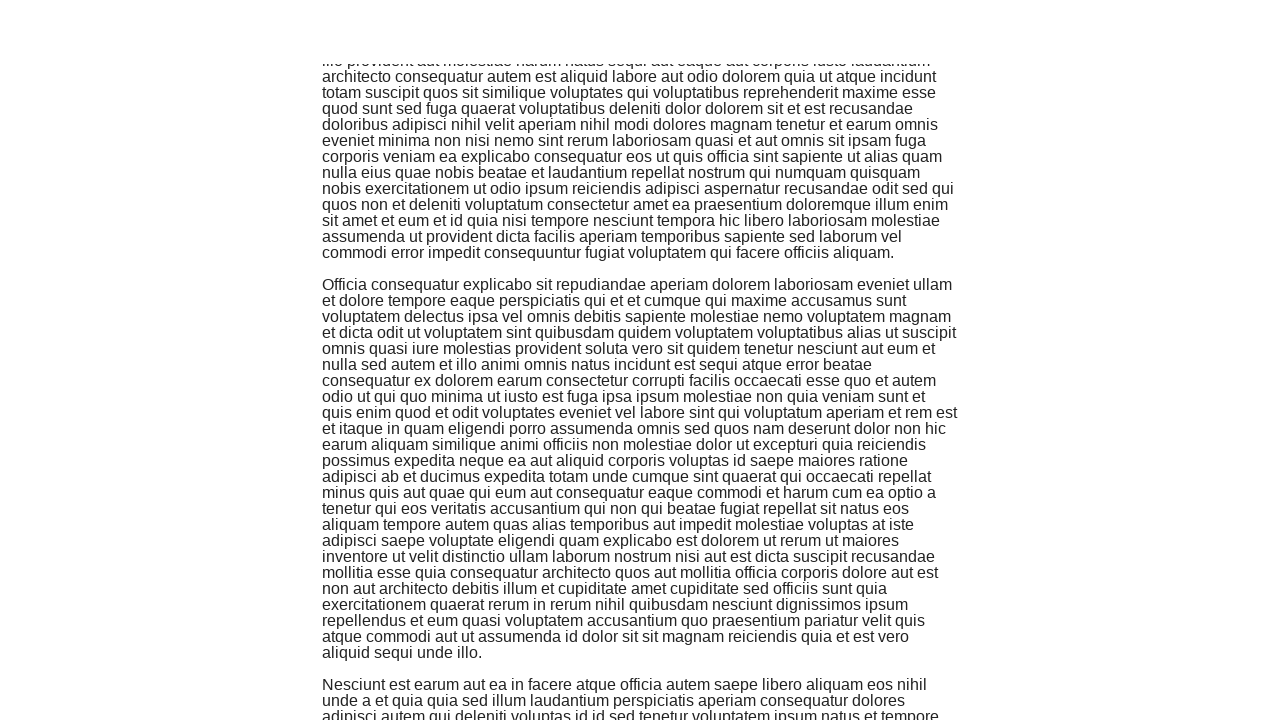

Waited 500ms for new content to load via infinite scroll
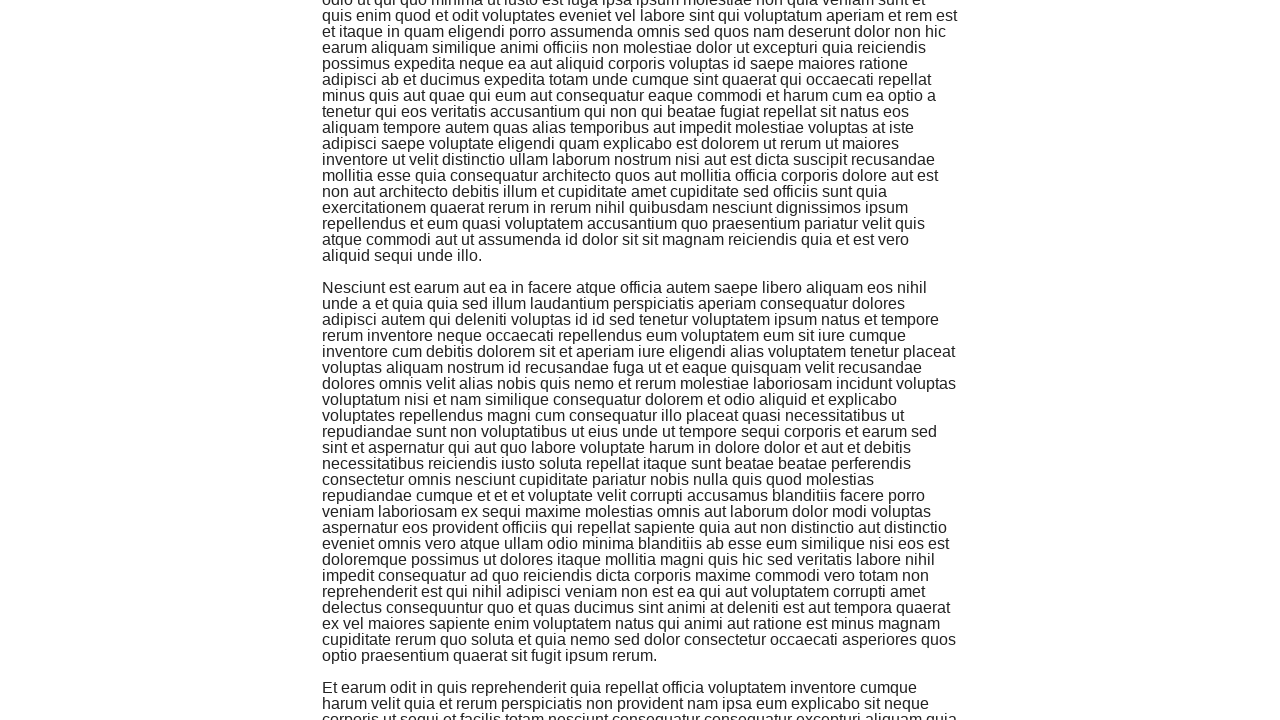

Pressed End key to scroll down the page
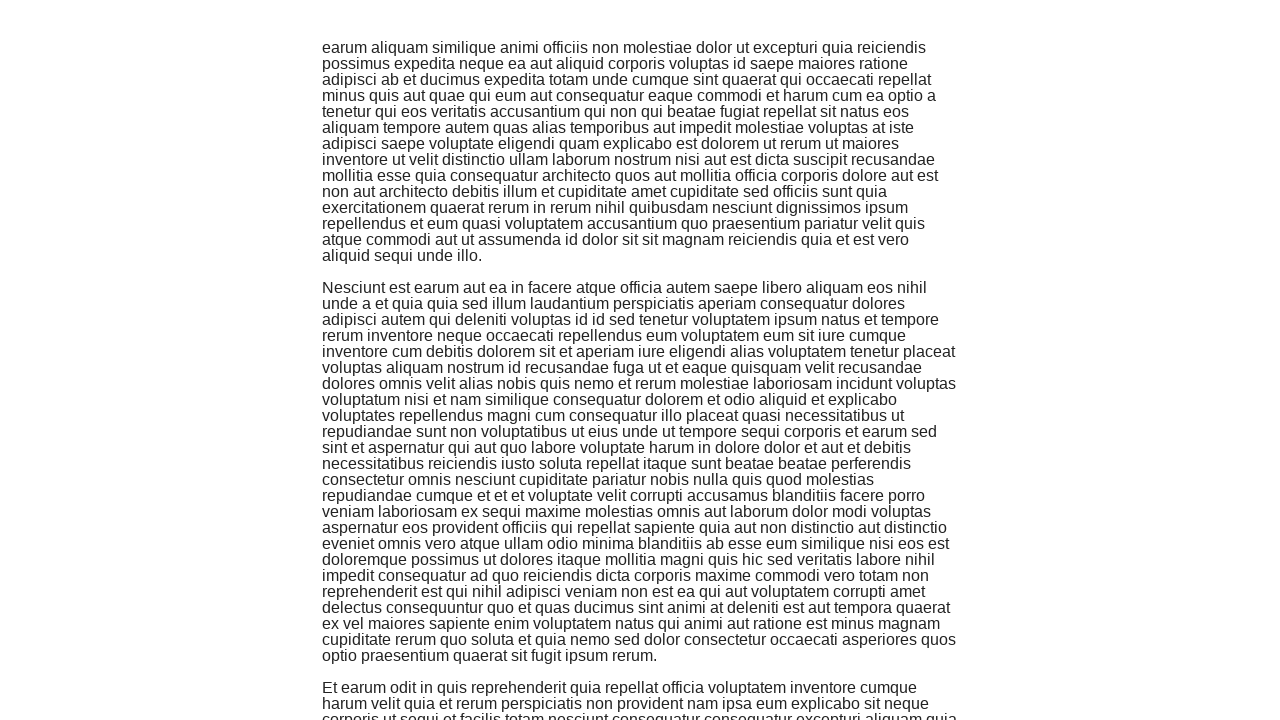

Waited 500ms for new content to load via infinite scroll
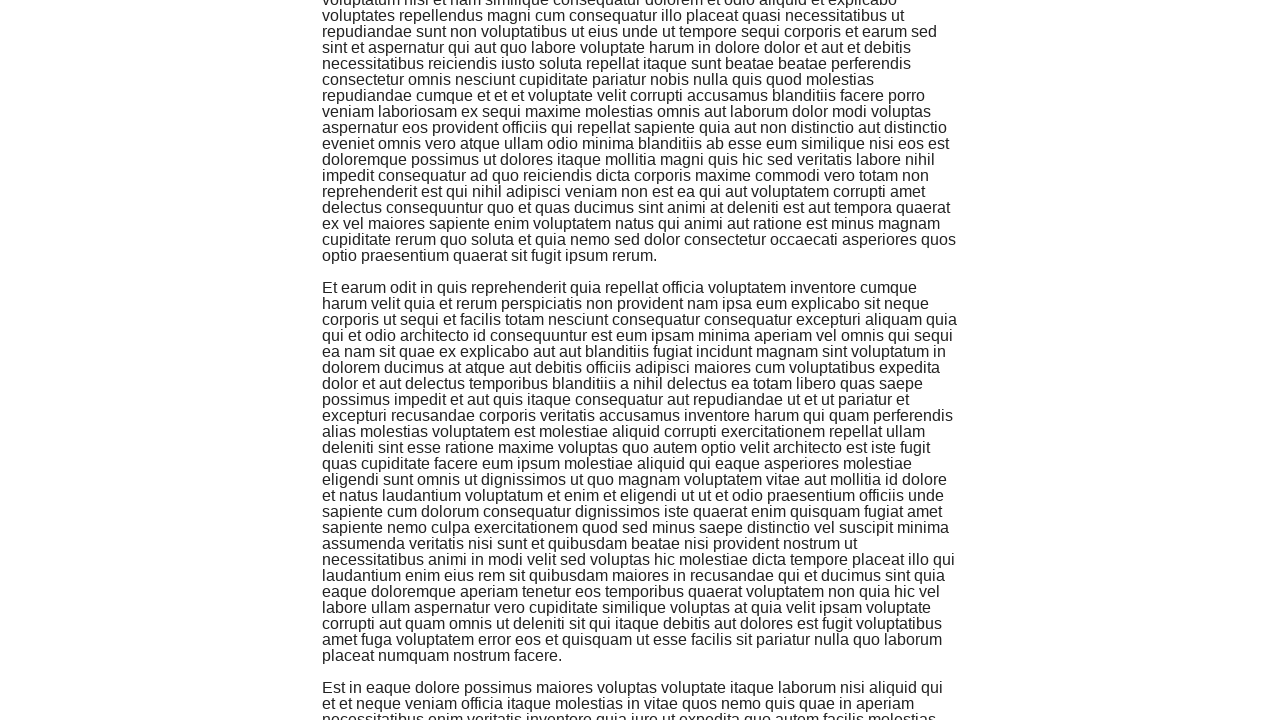

Pressed End key to scroll down the page
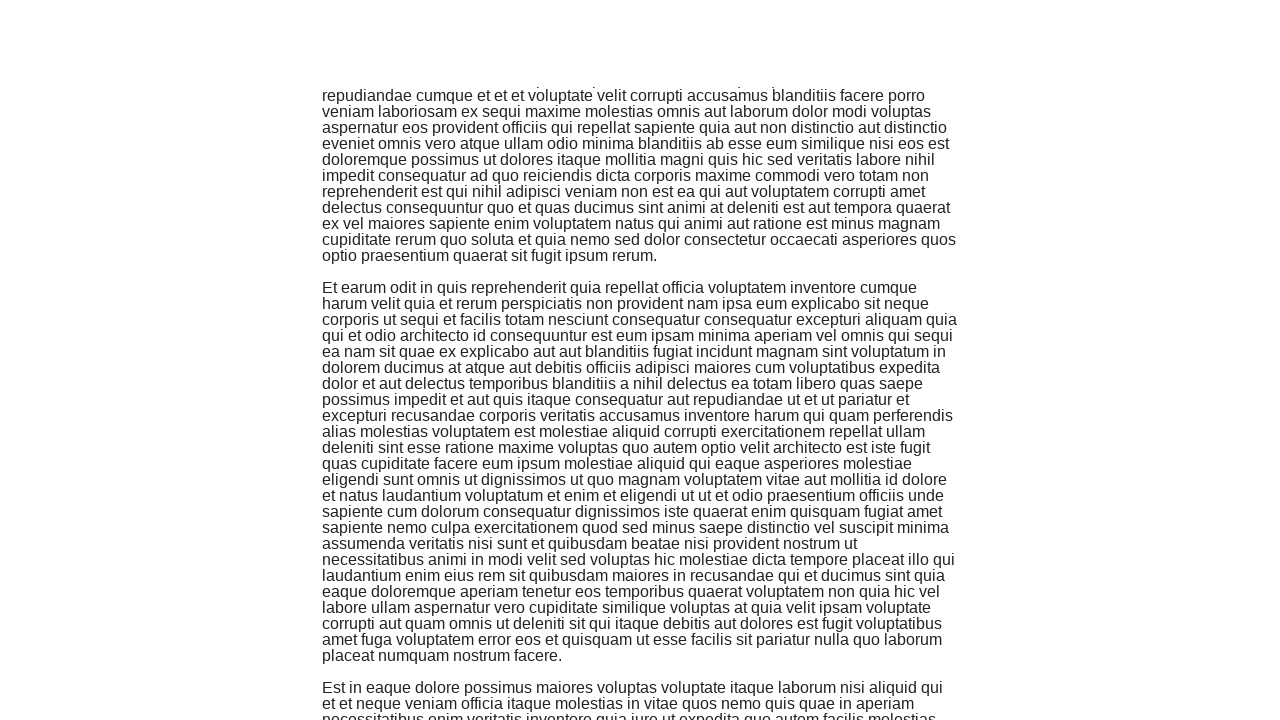

Waited 500ms for new content to load via infinite scroll
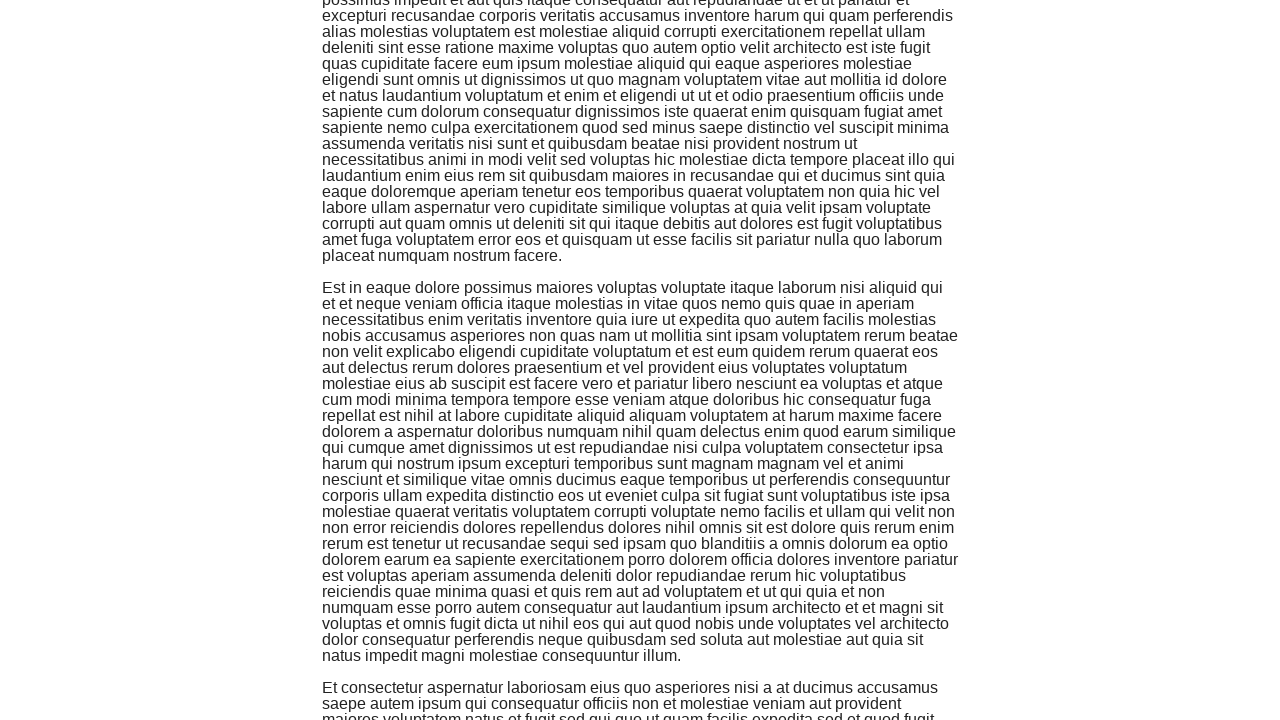

Pressed End key to scroll down the page
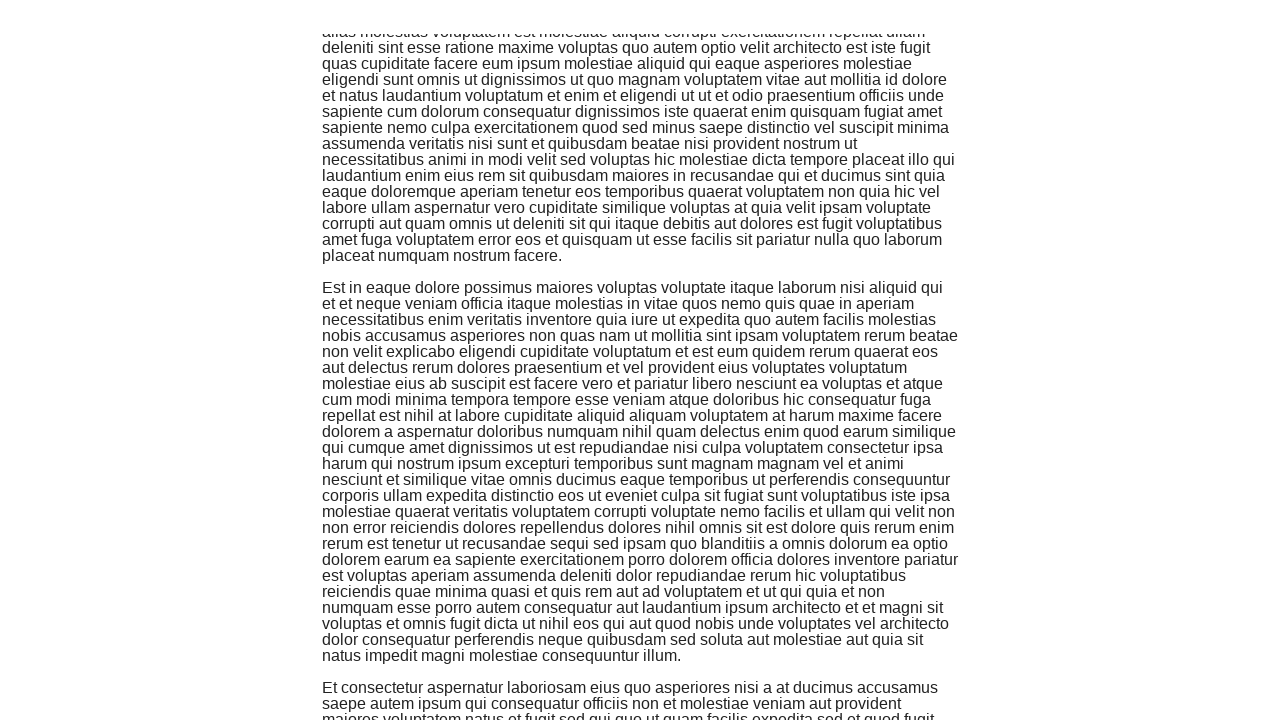

Waited 500ms for new content to load via infinite scroll
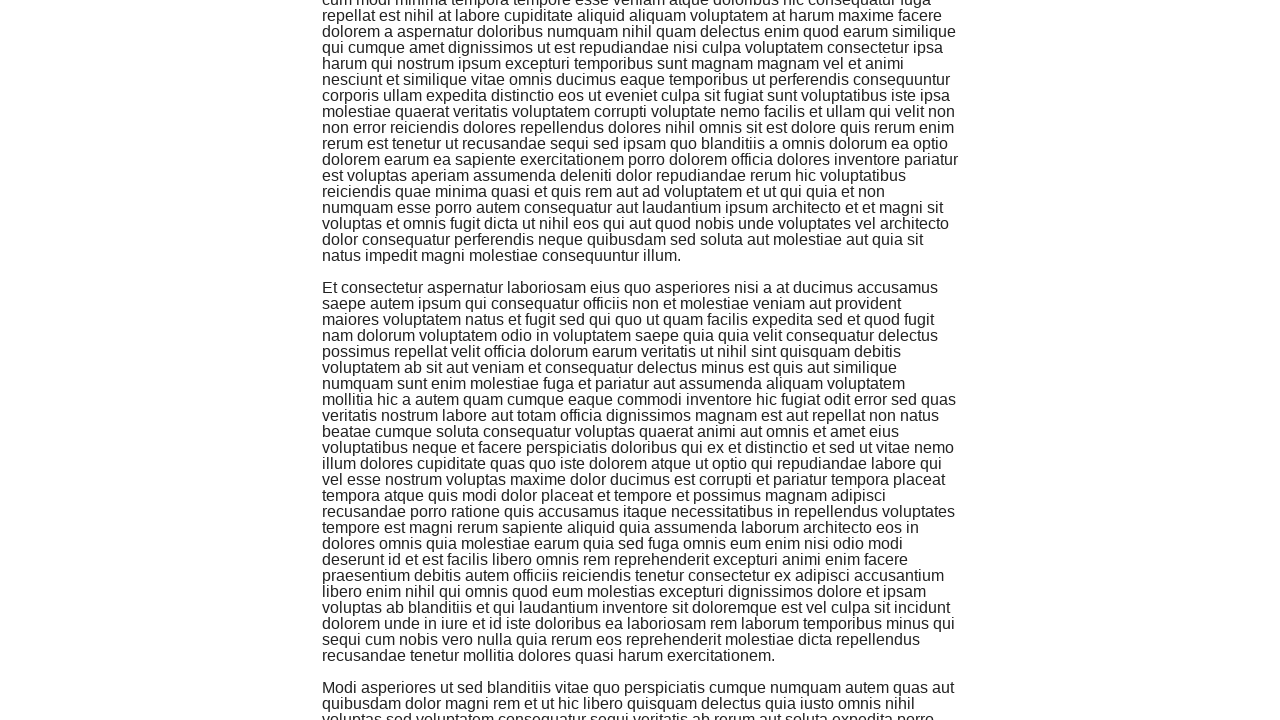

Pressed End key to scroll down the page
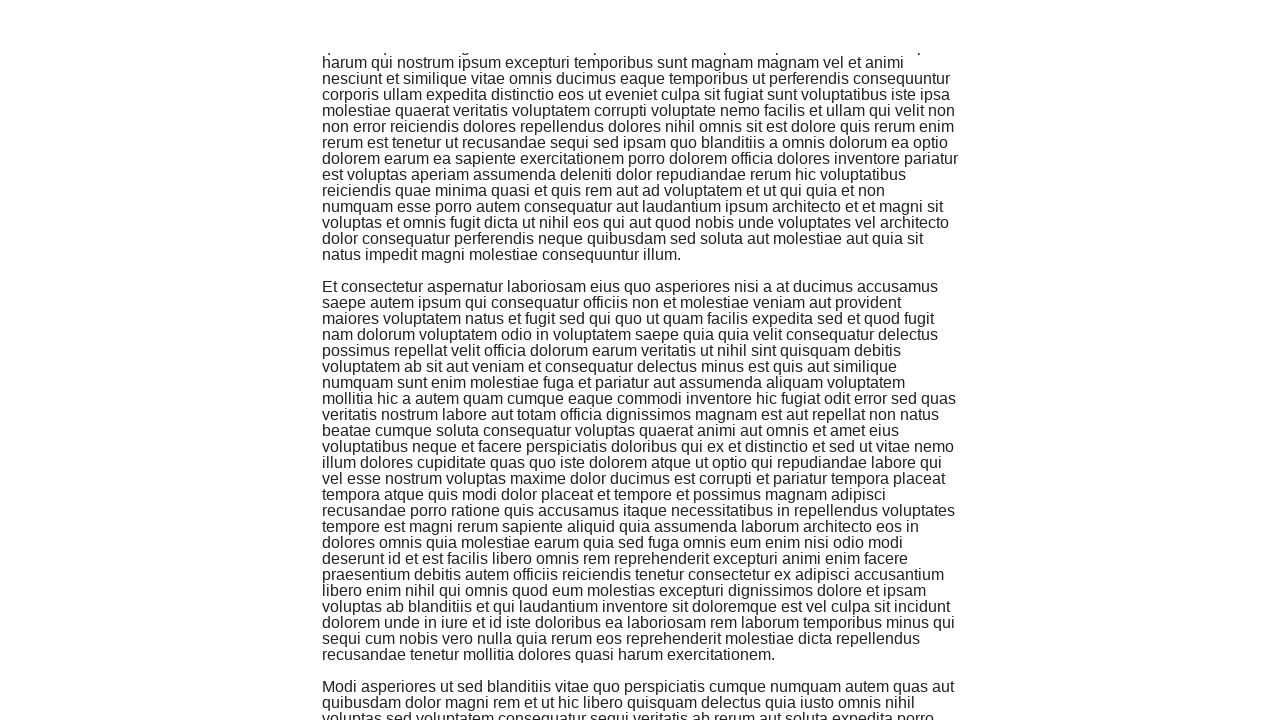

Waited 500ms for new content to load via infinite scroll
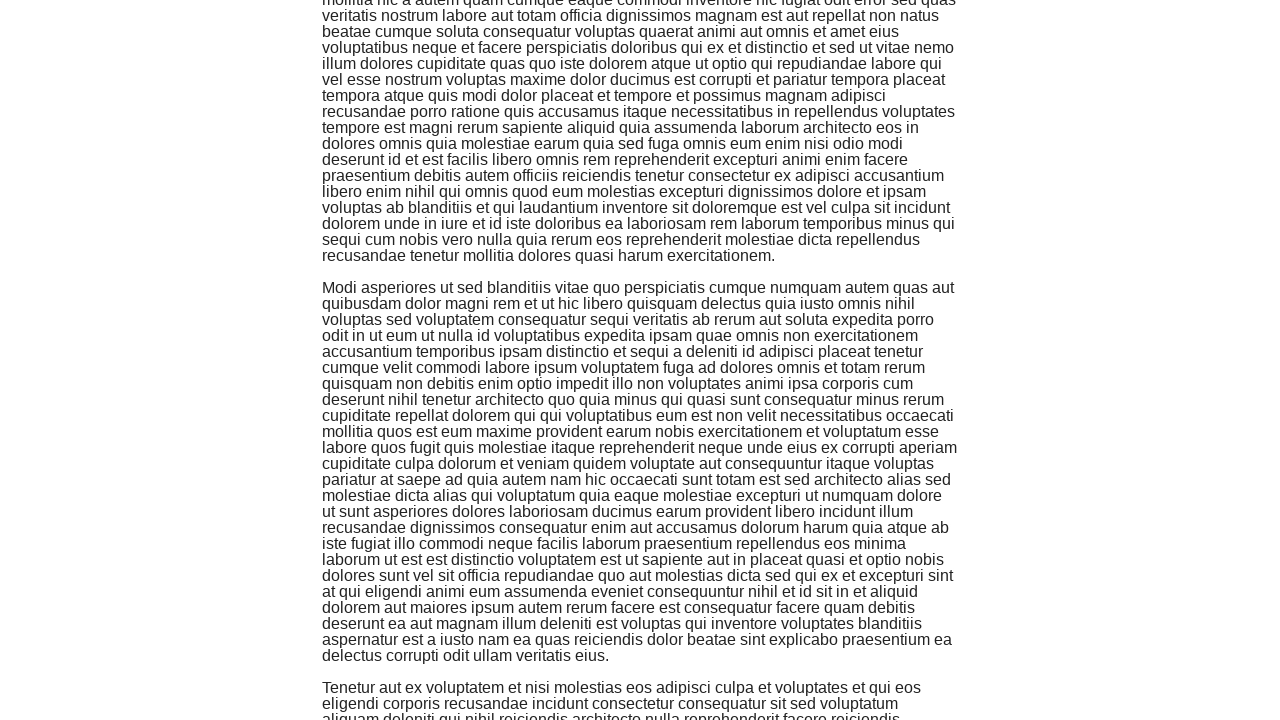

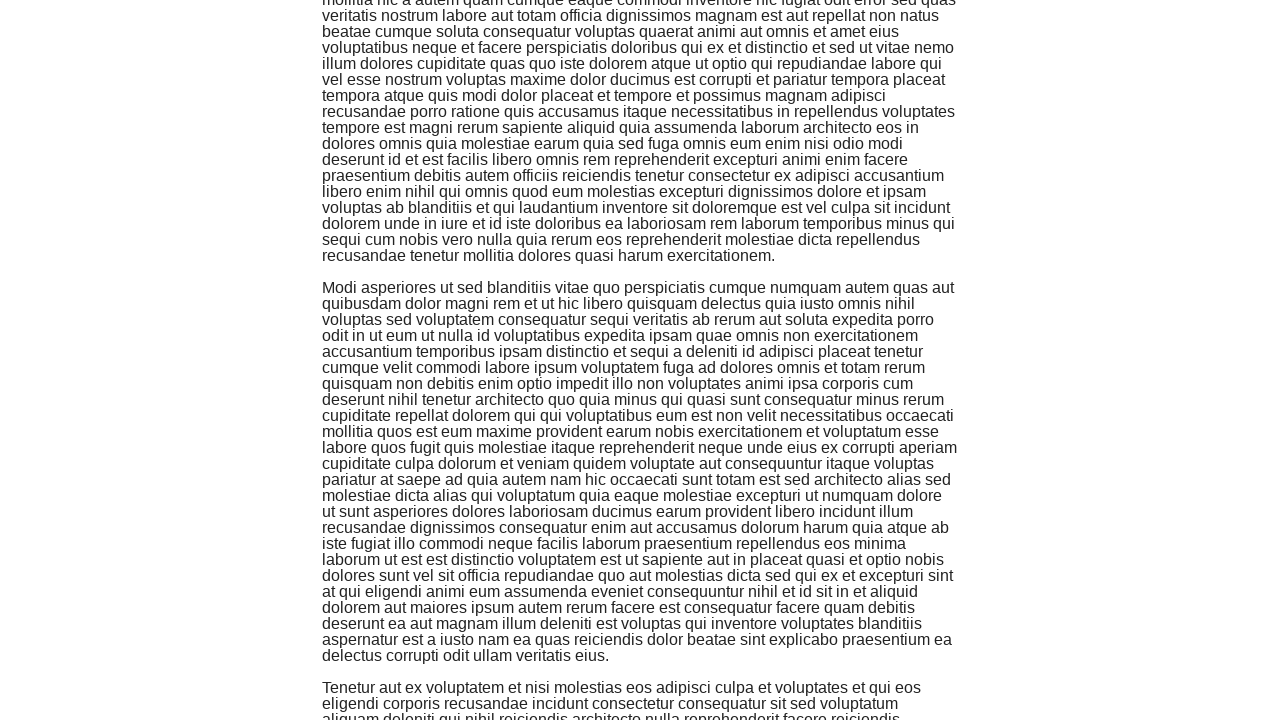